Opens multiple links from the FoodPanda navigation menu in new tabs using Ctrl+click, then switches through windows to close the one containing "panda ads" in the title

Starting URL: https://www.foodpanda.com/

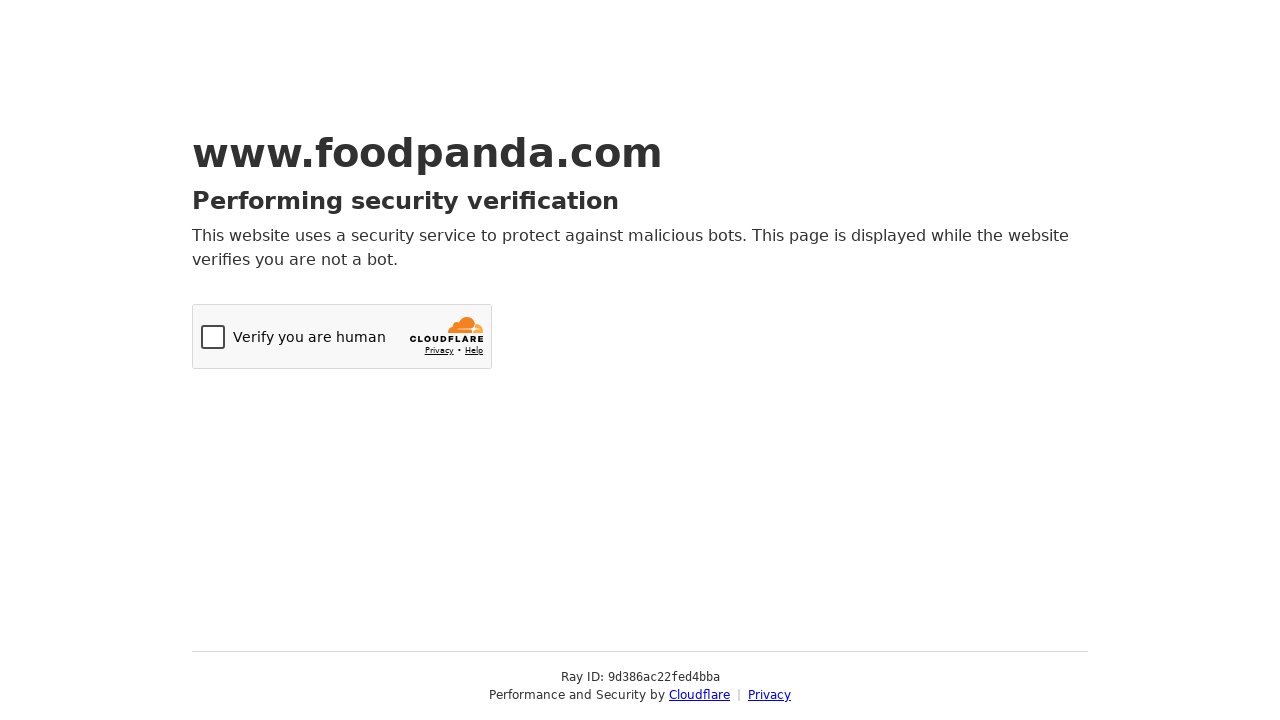

Navigated to FoodPanda homepage
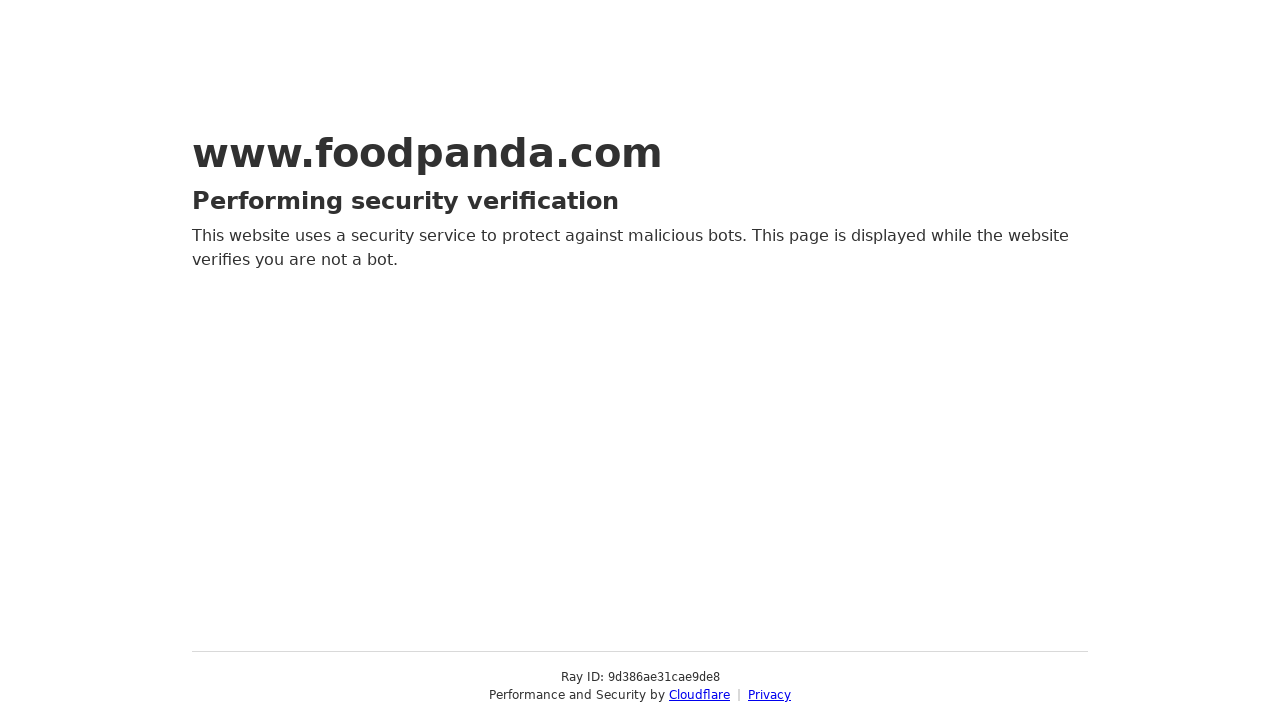

Located all primary navigation menu items excluding 'Choose location'
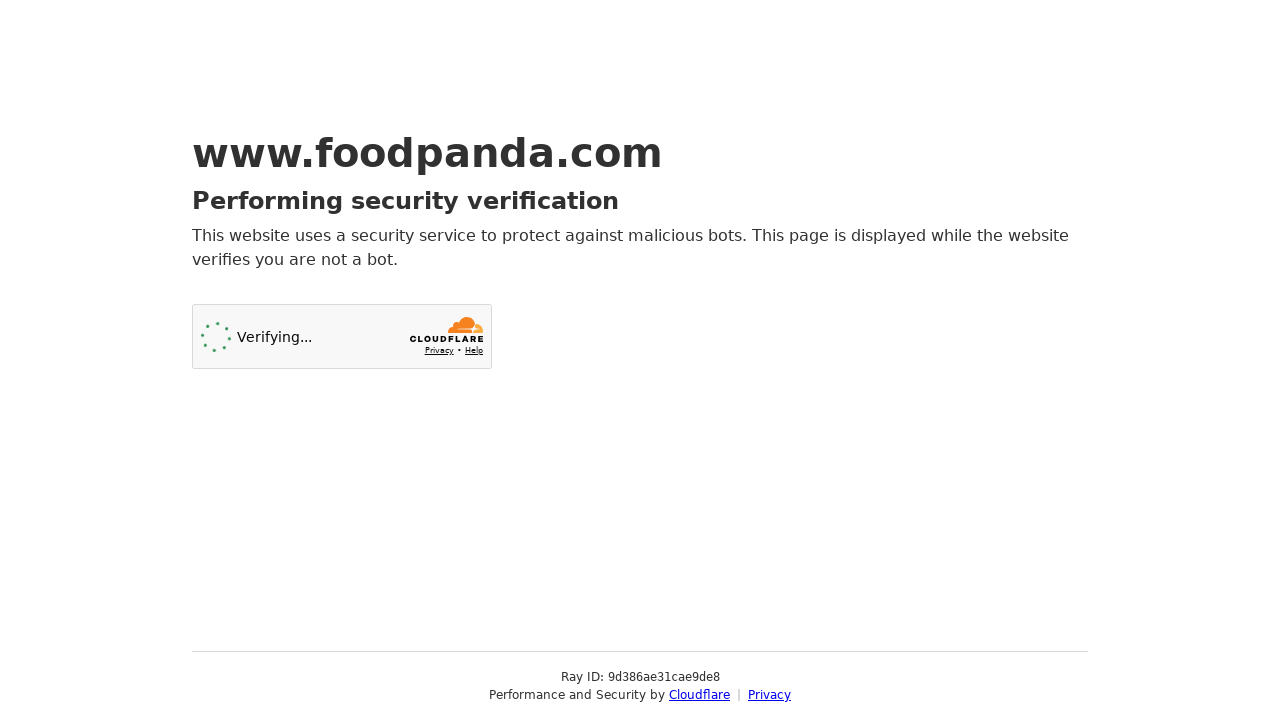

Retrieved all open pages/tabs from context
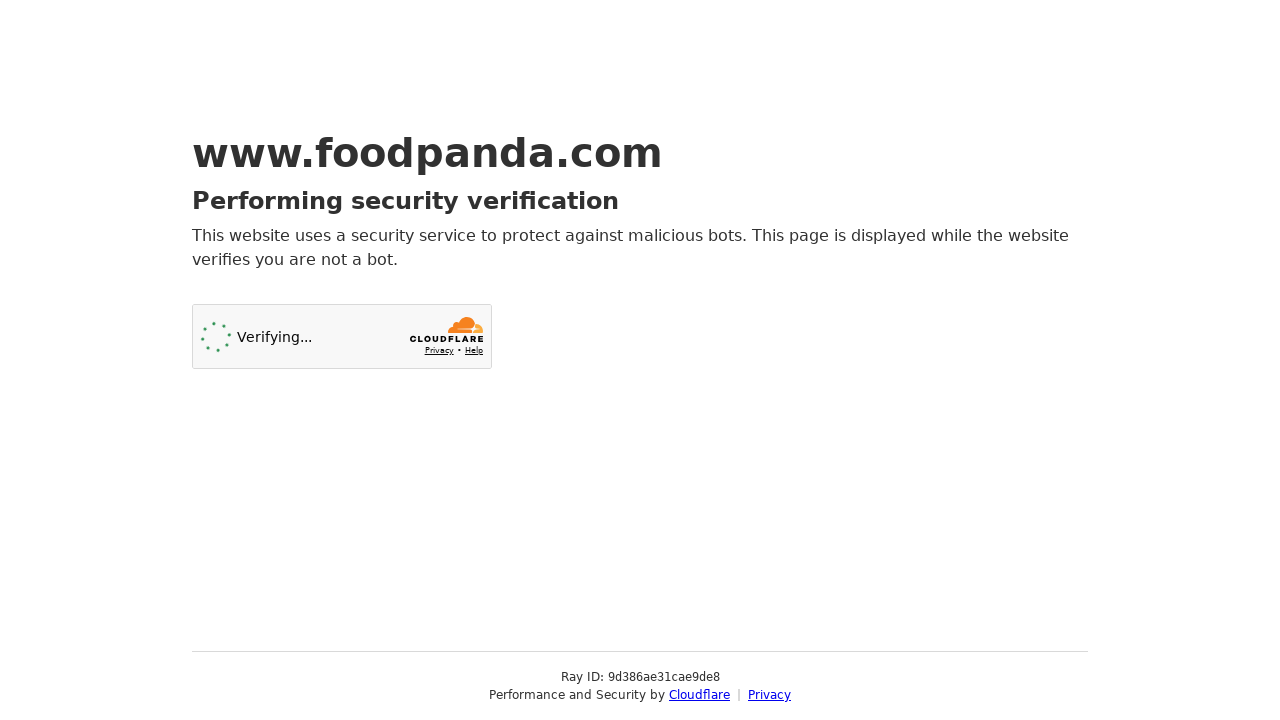

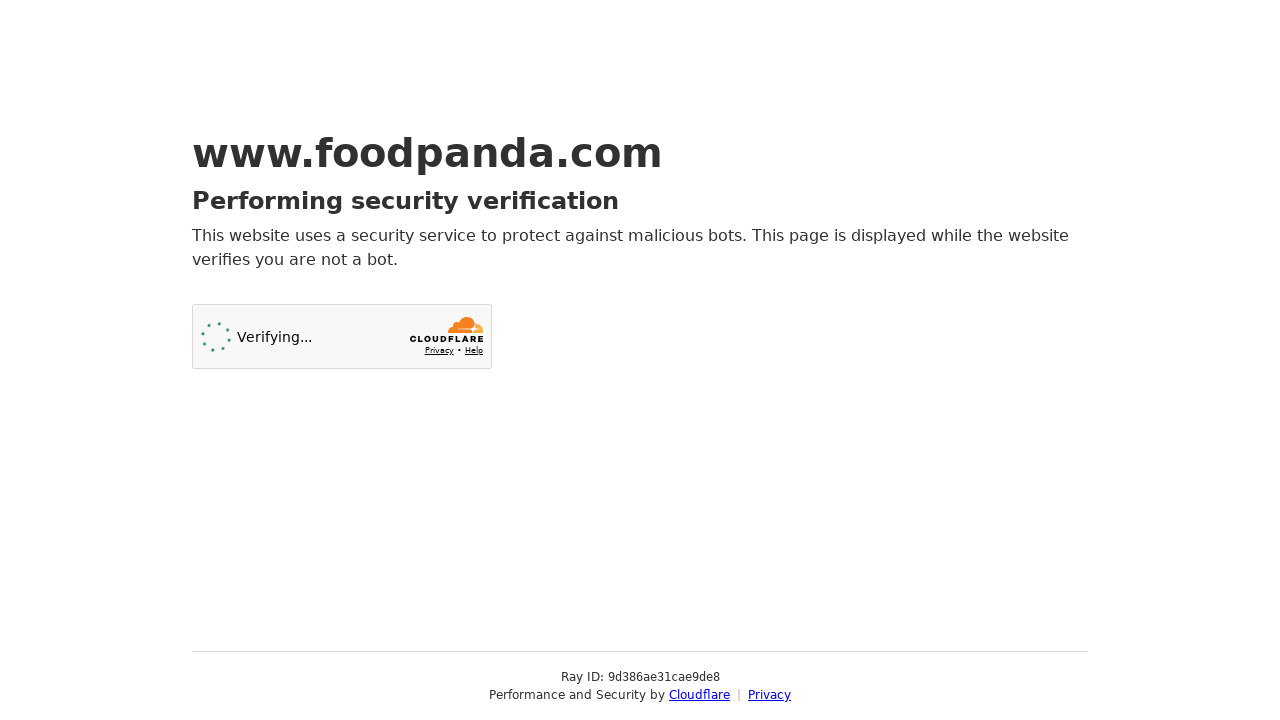